Simple test that navigates to Rahul Shetty Academy homepage and verifies the page loads successfully

Starting URL: https://www.rahulshettyacademy.com

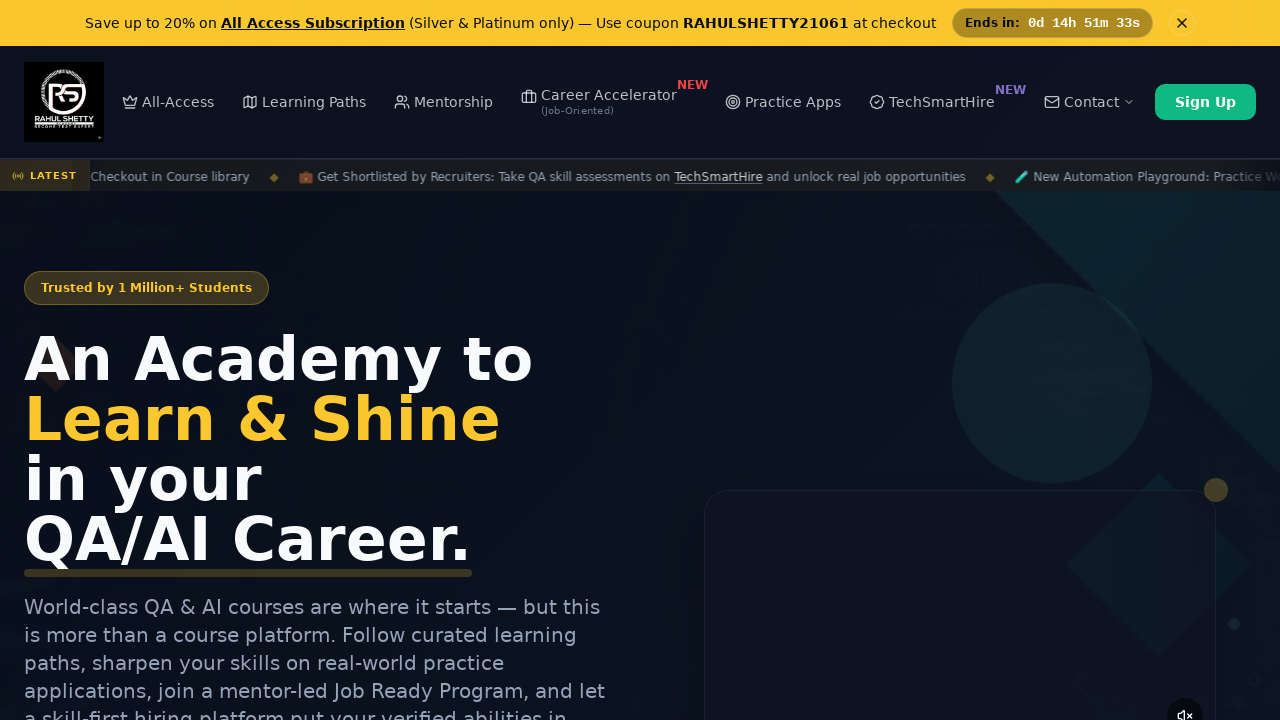

Waited for page DOM to be fully loaded
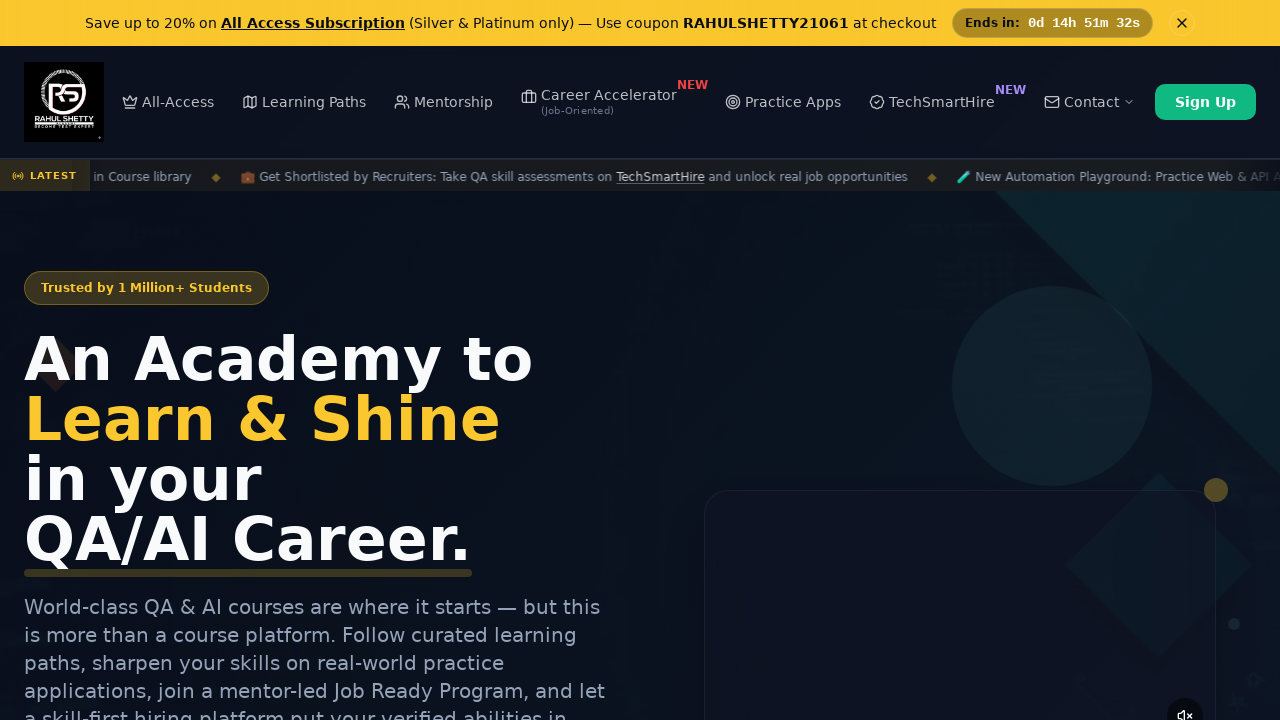

Verified body element is present on Rahul Shetty Academy homepage
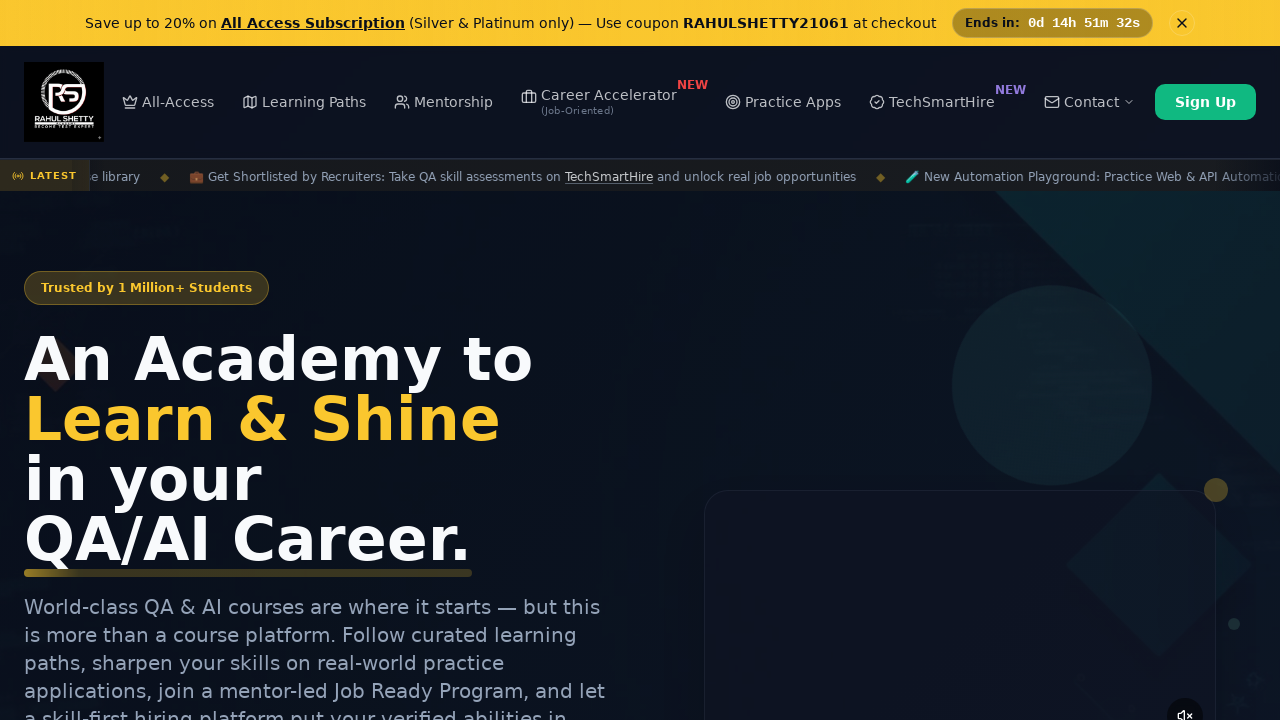

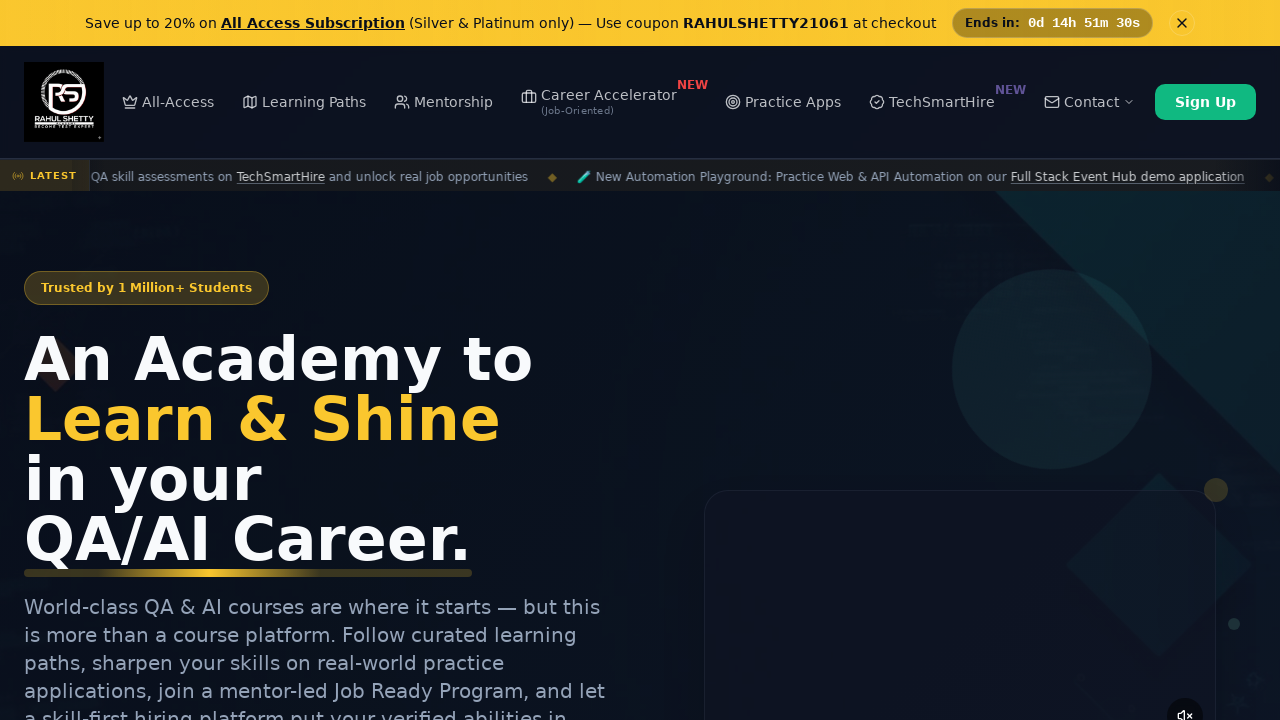